Tests keyboard interaction by clicking on an account link and pressing Tab key

Starting URL: https://www.redmine.org/

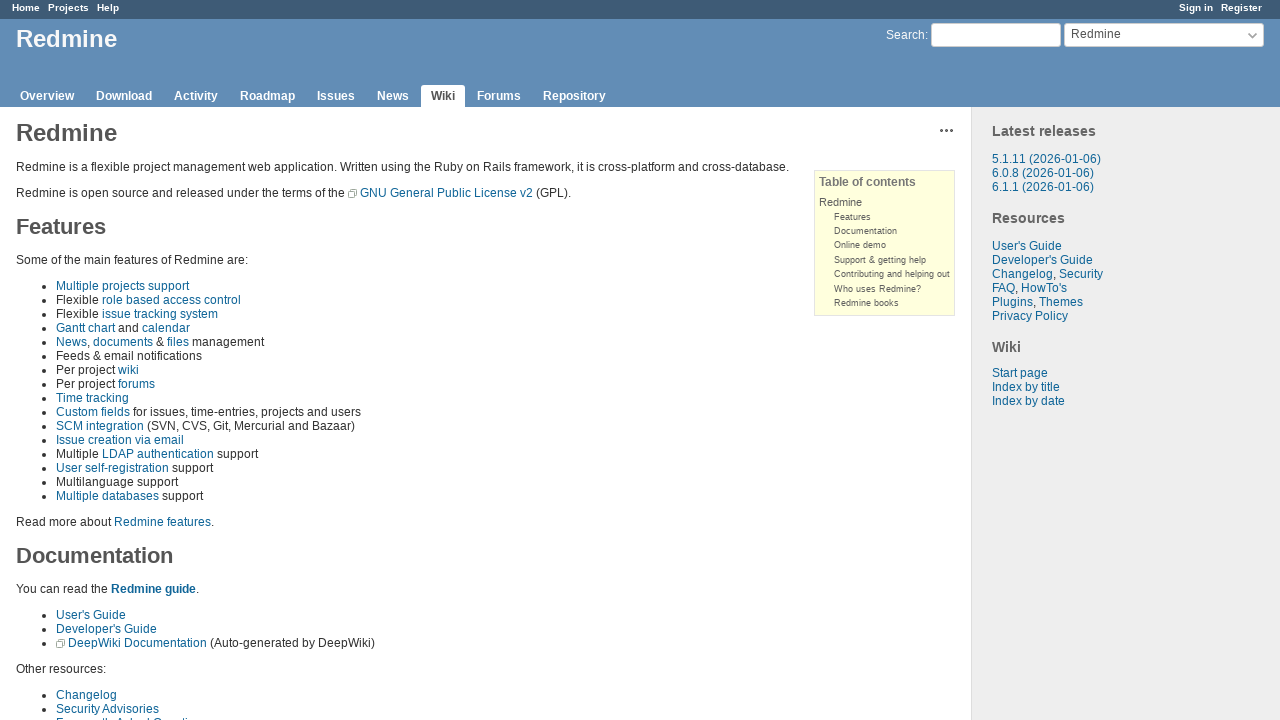

Clicked on the account link at (1196, 8) on xpath=//*[@id='account']/ul/li[1]/a
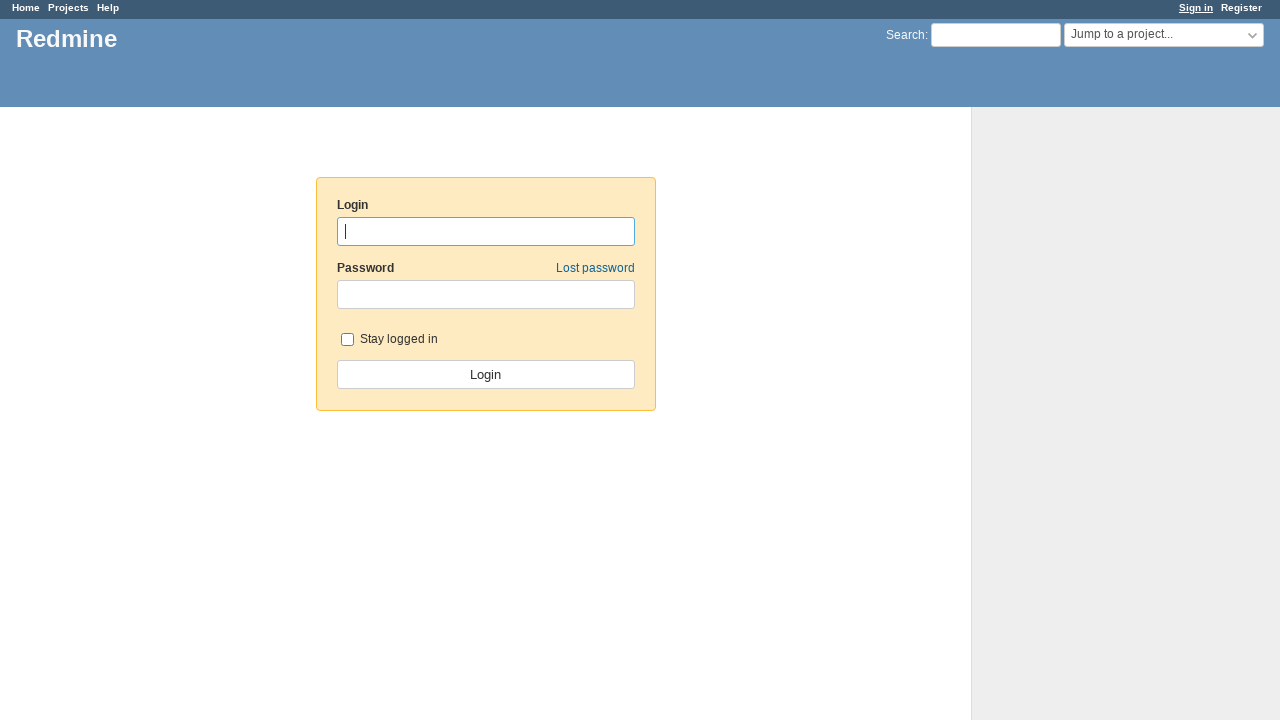

Pressed Tab key to navigate to next element
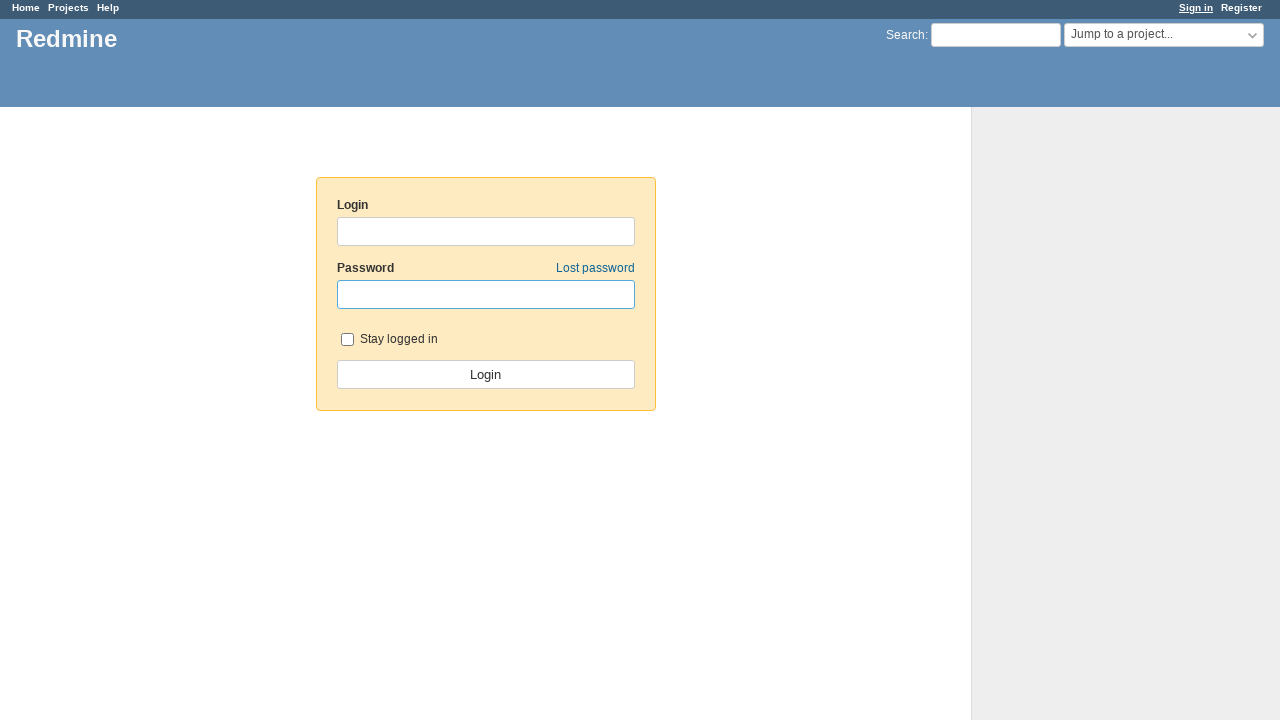

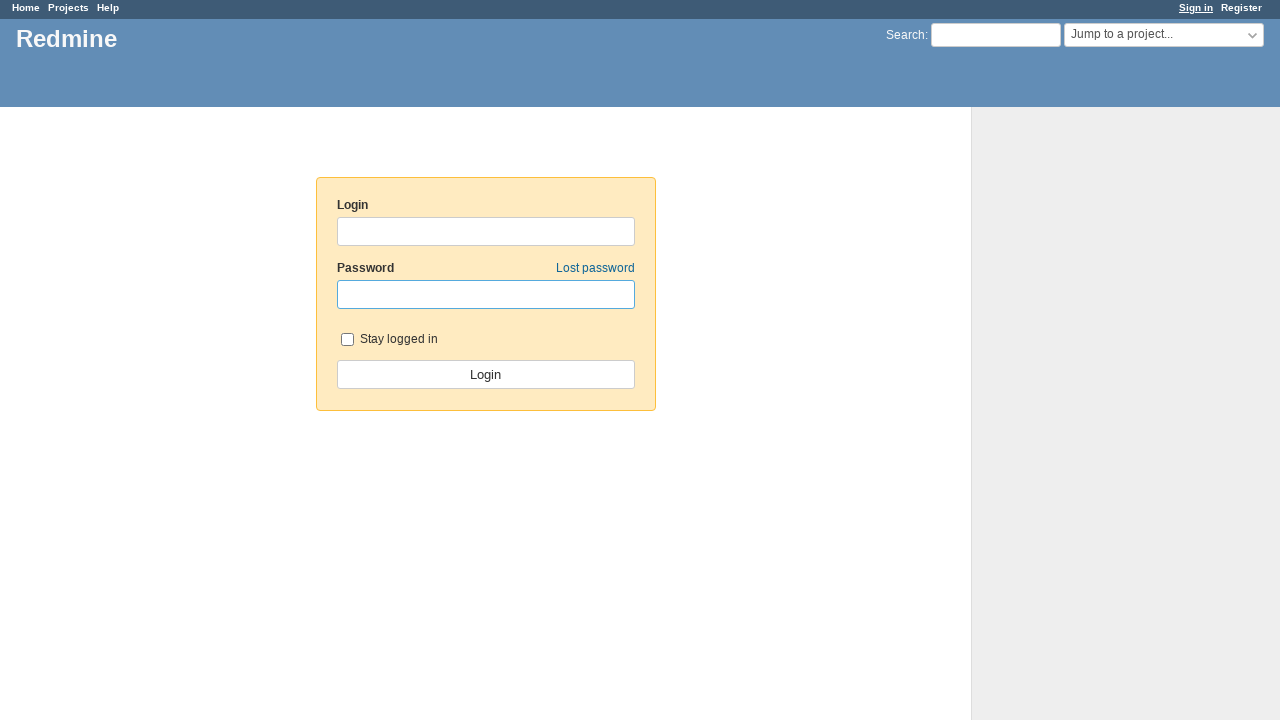